Tests dropdown functionality by selecting Option 1 using index-based selection

Starting URL: https://the-internet.herokuapp.com/dropdown

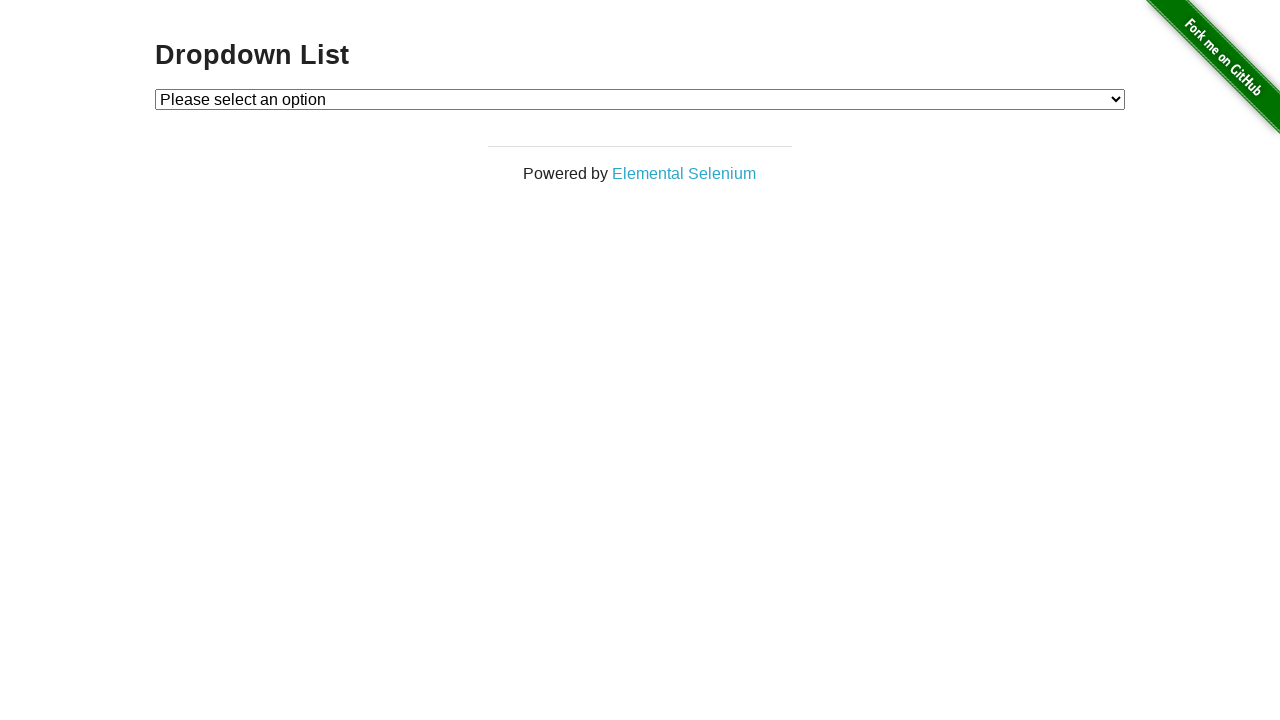

Navigated to dropdown test page
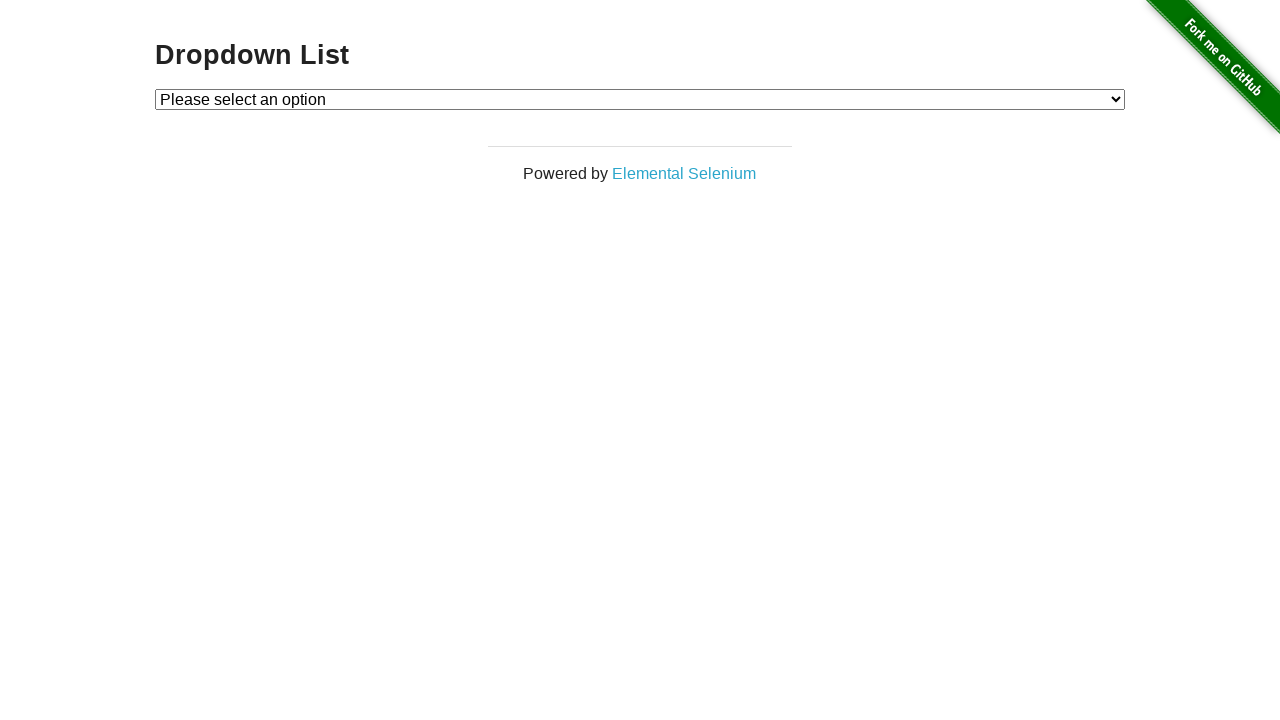

Located dropdown element
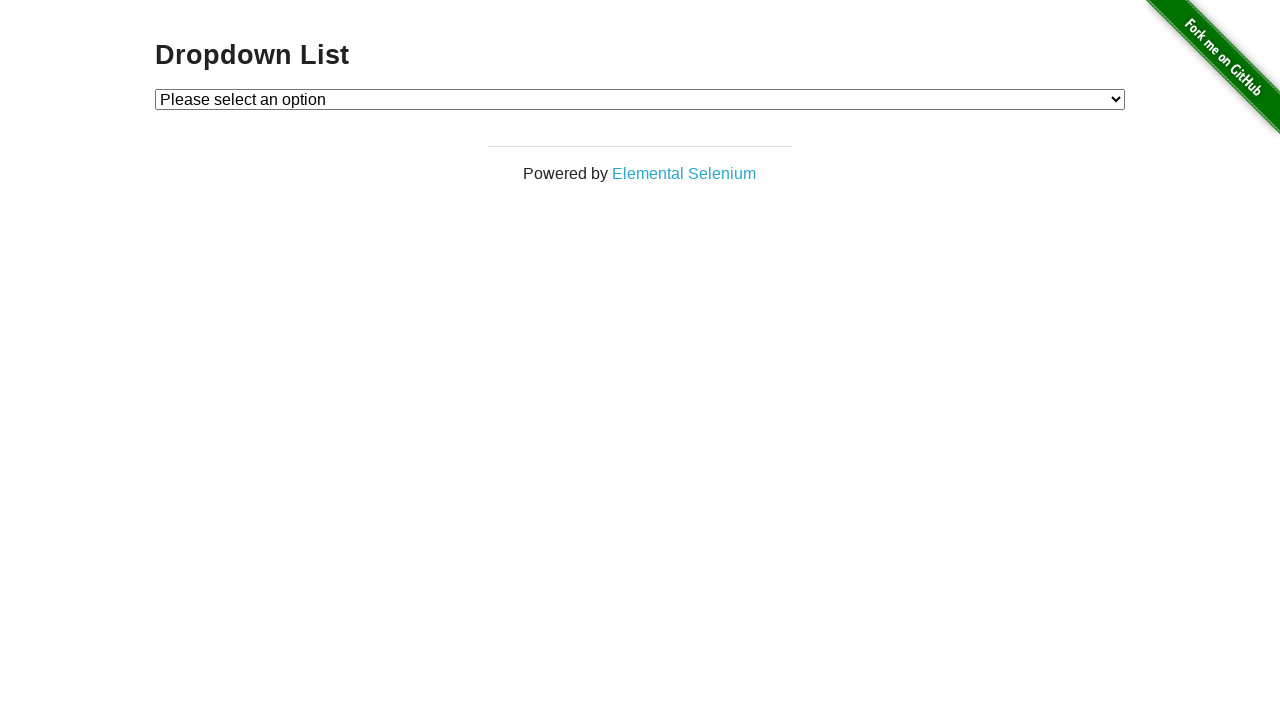

Selected Option 1 using index-based selection on #dropdown
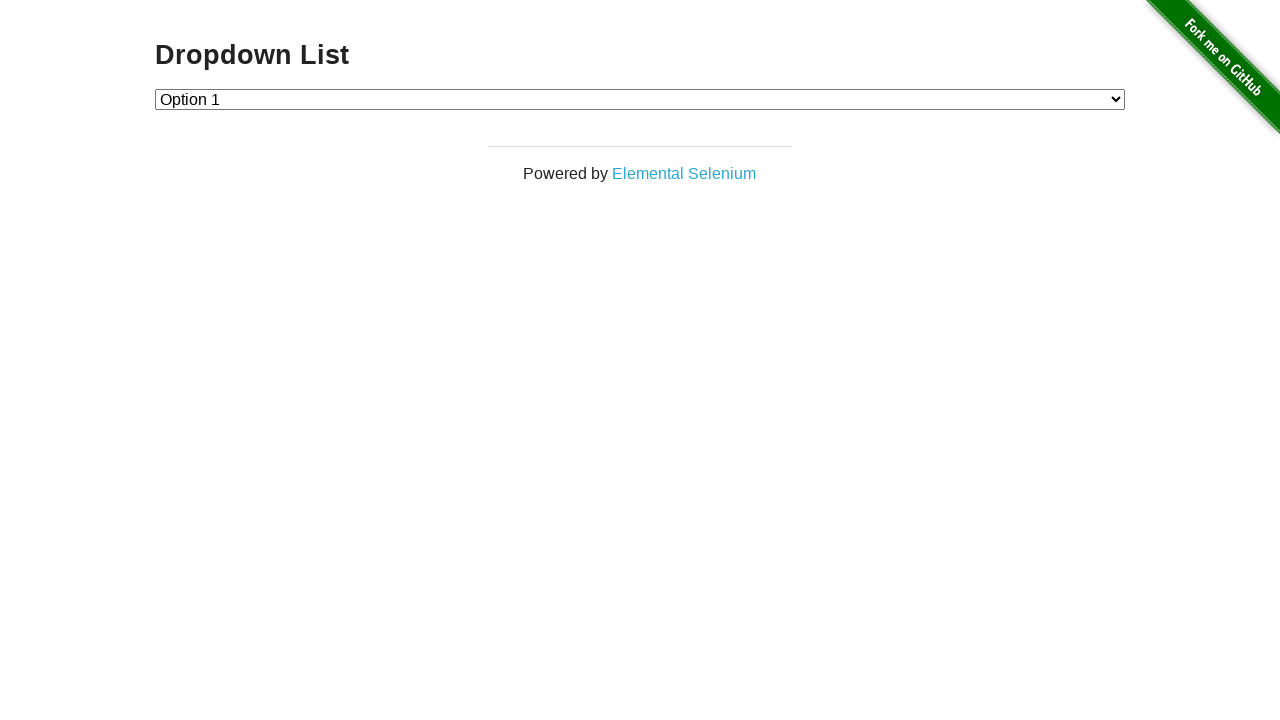

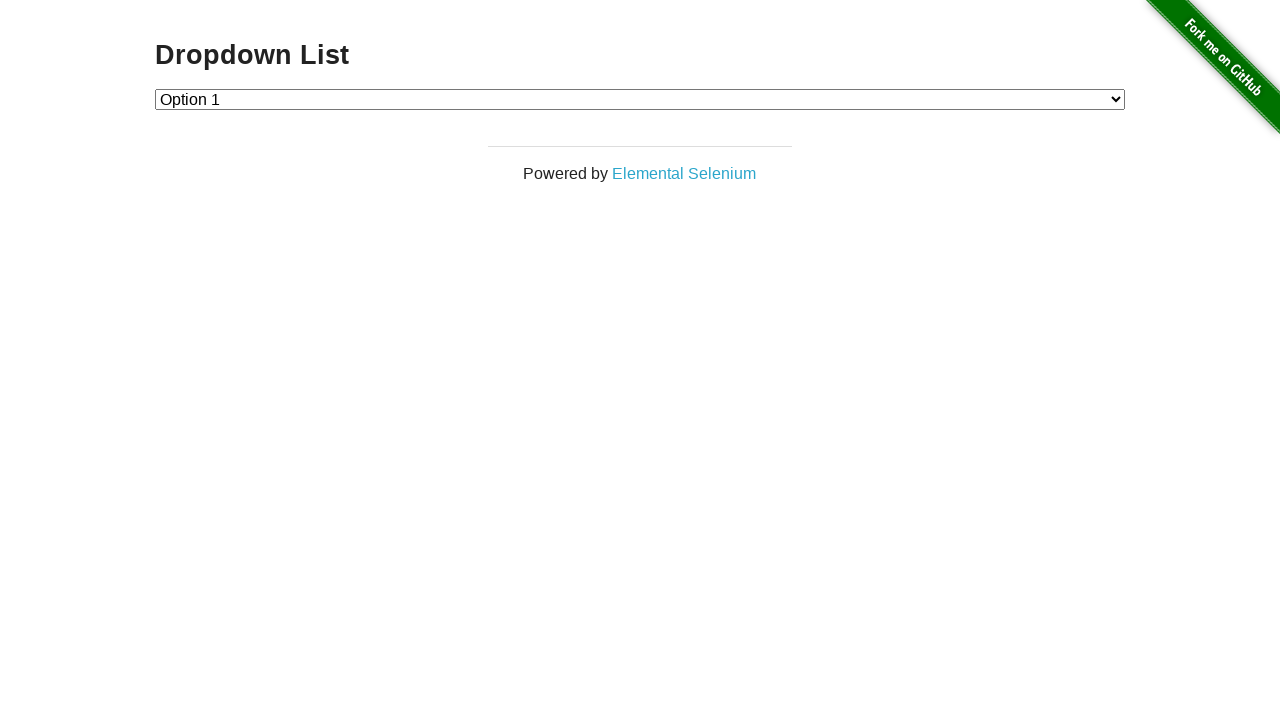